Tests displaying all todo items after filtering

Starting URL: https://demo.playwright.dev/todomvc

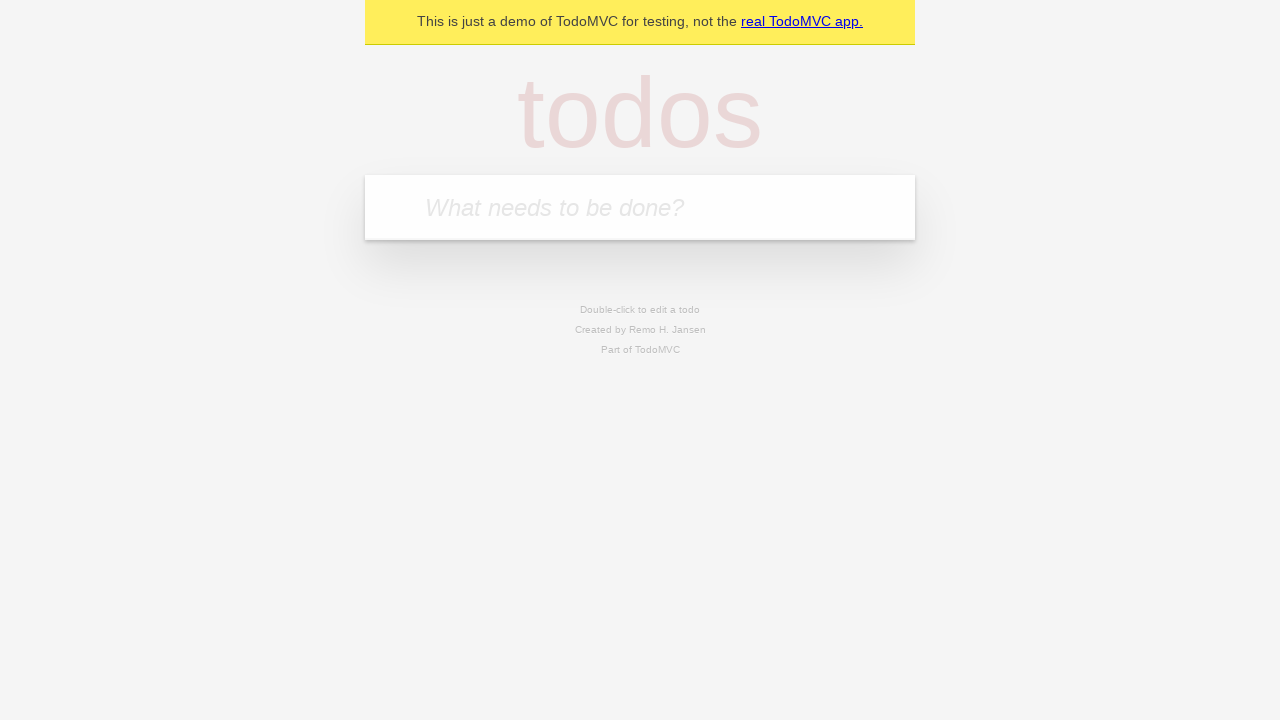

Filled todo input with 'buy some cheese' on internal:attr=[placeholder="What needs to be done?"i]
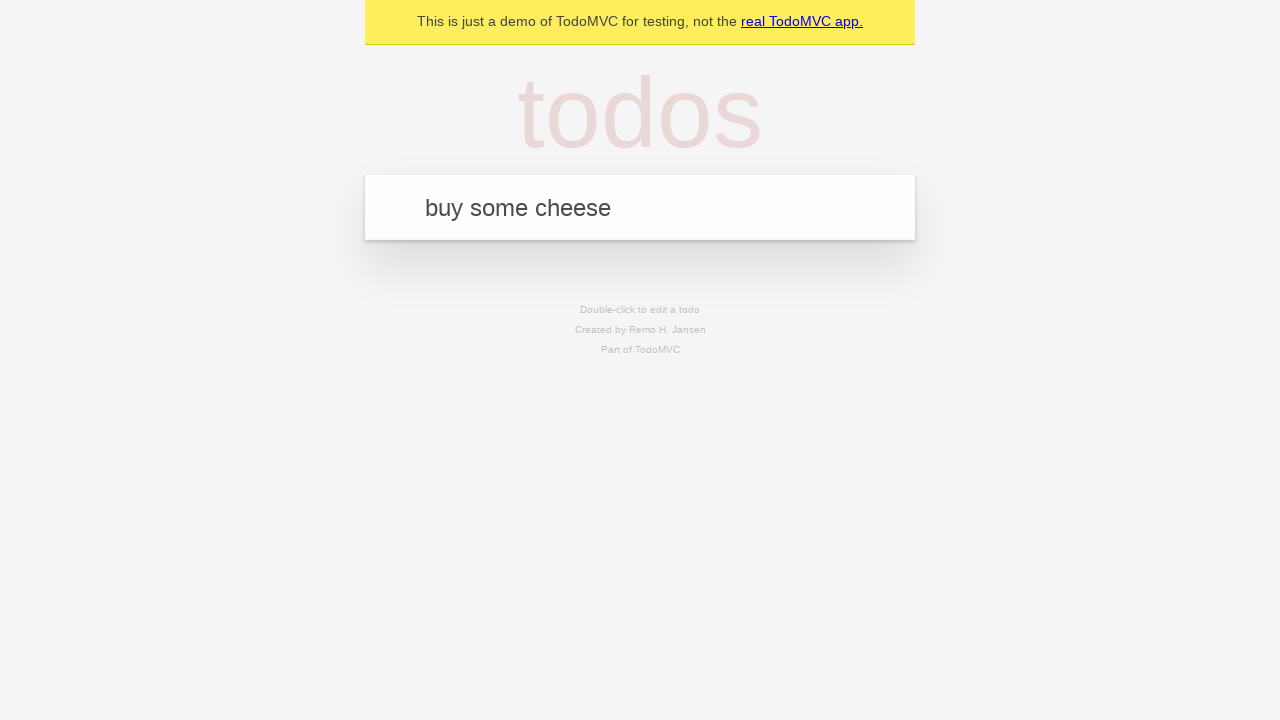

Pressed Enter to add first todo item on internal:attr=[placeholder="What needs to be done?"i]
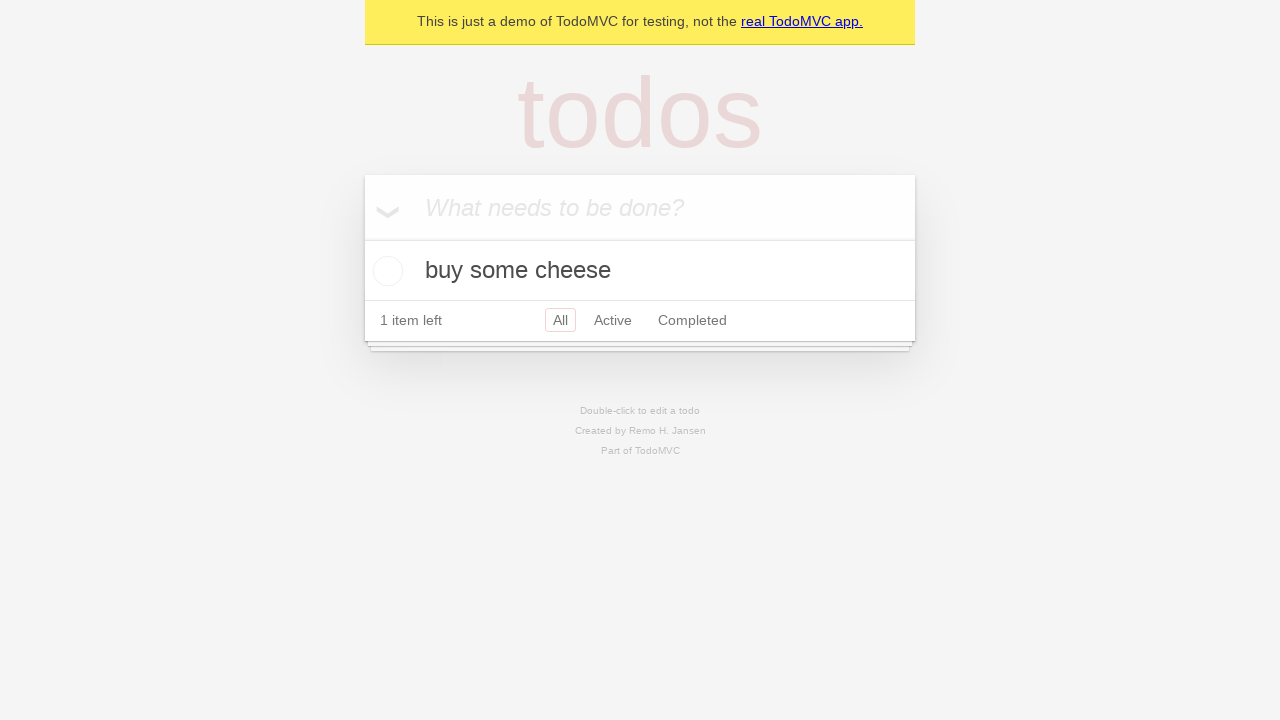

Filled todo input with 'feed the cat' on internal:attr=[placeholder="What needs to be done?"i]
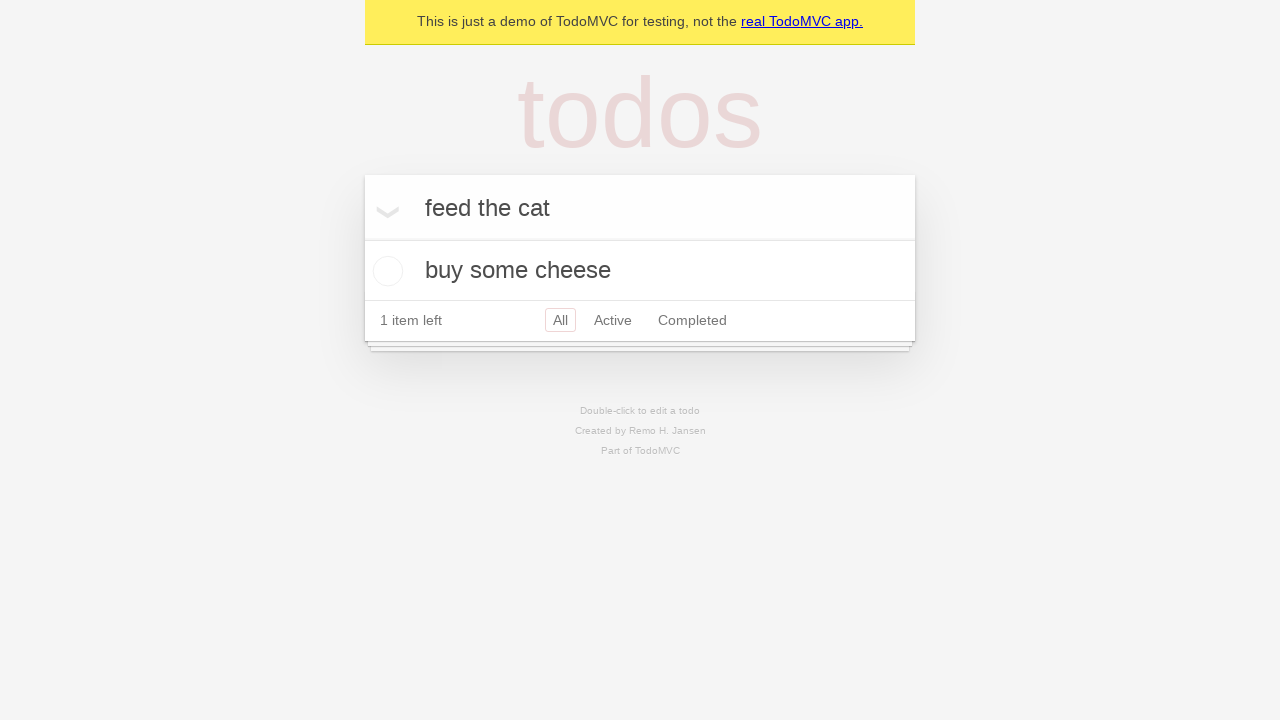

Pressed Enter to add second todo item on internal:attr=[placeholder="What needs to be done?"i]
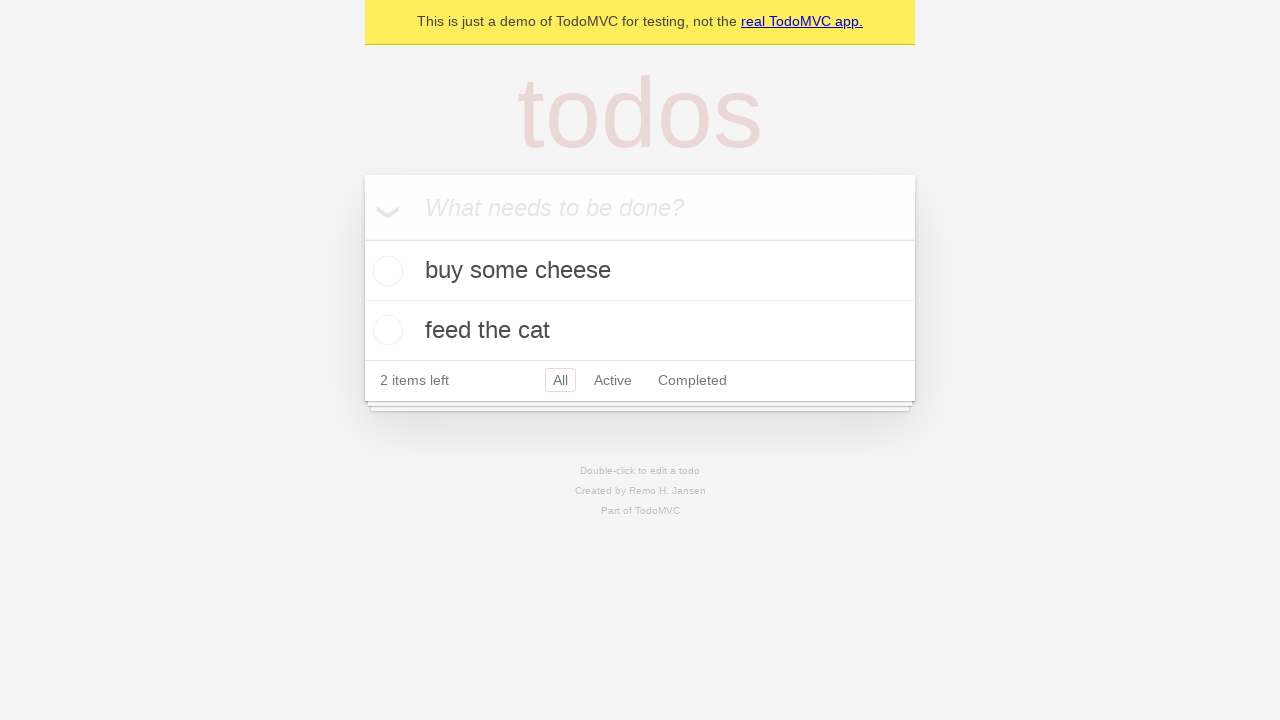

Filled todo input with 'book a doctors appointment' on internal:attr=[placeholder="What needs to be done?"i]
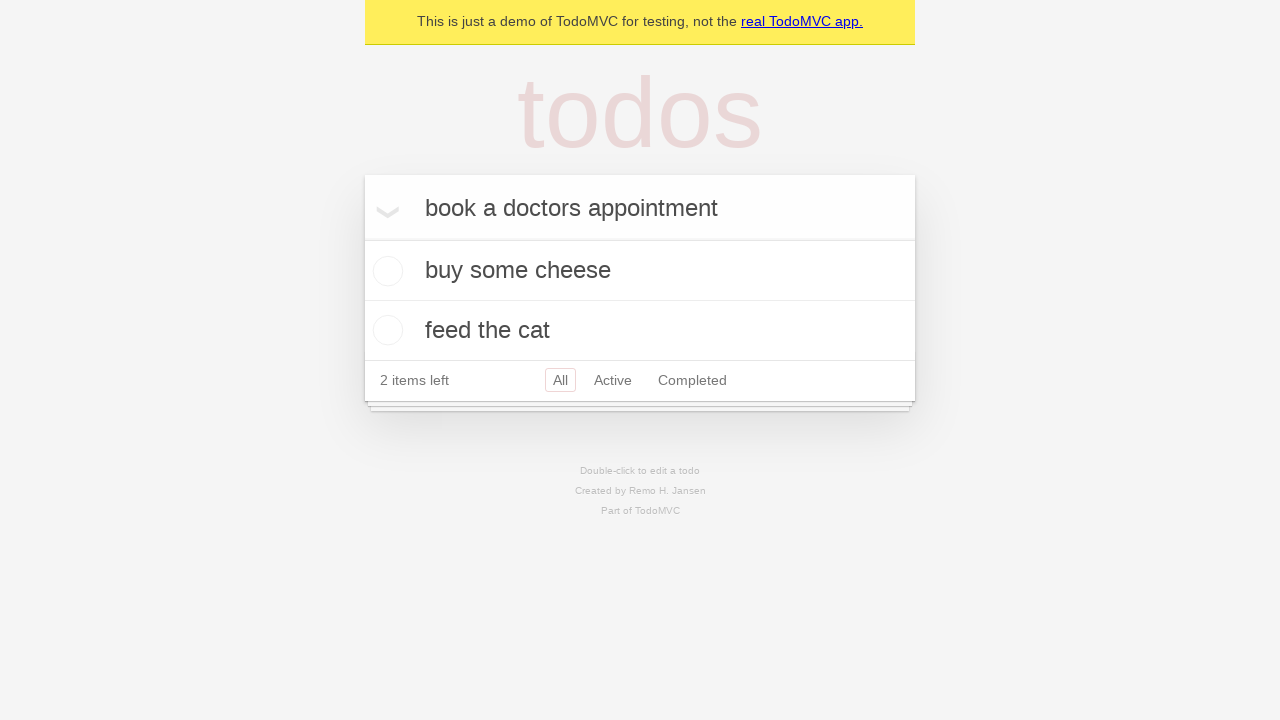

Pressed Enter to add third todo item on internal:attr=[placeholder="What needs to be done?"i]
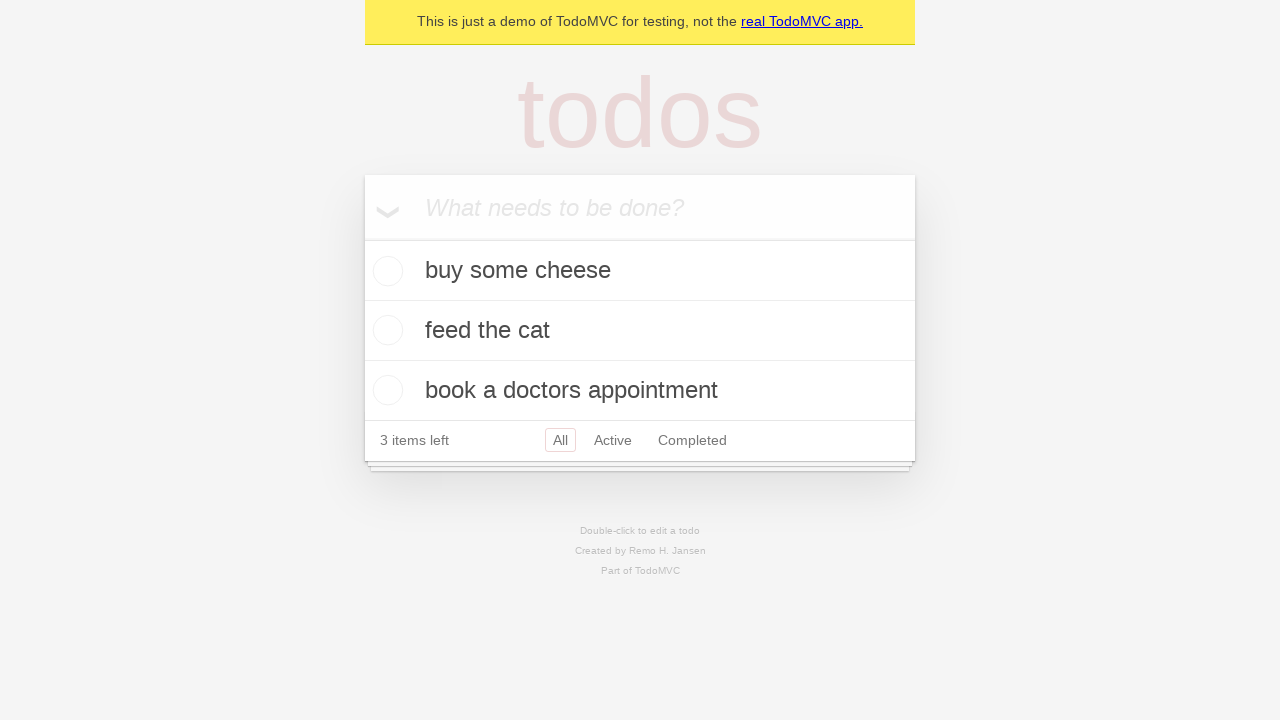

Checked the second todo item at (385, 330) on internal:testid=[data-testid="todo-item"s] >> nth=1 >> internal:role=checkbox
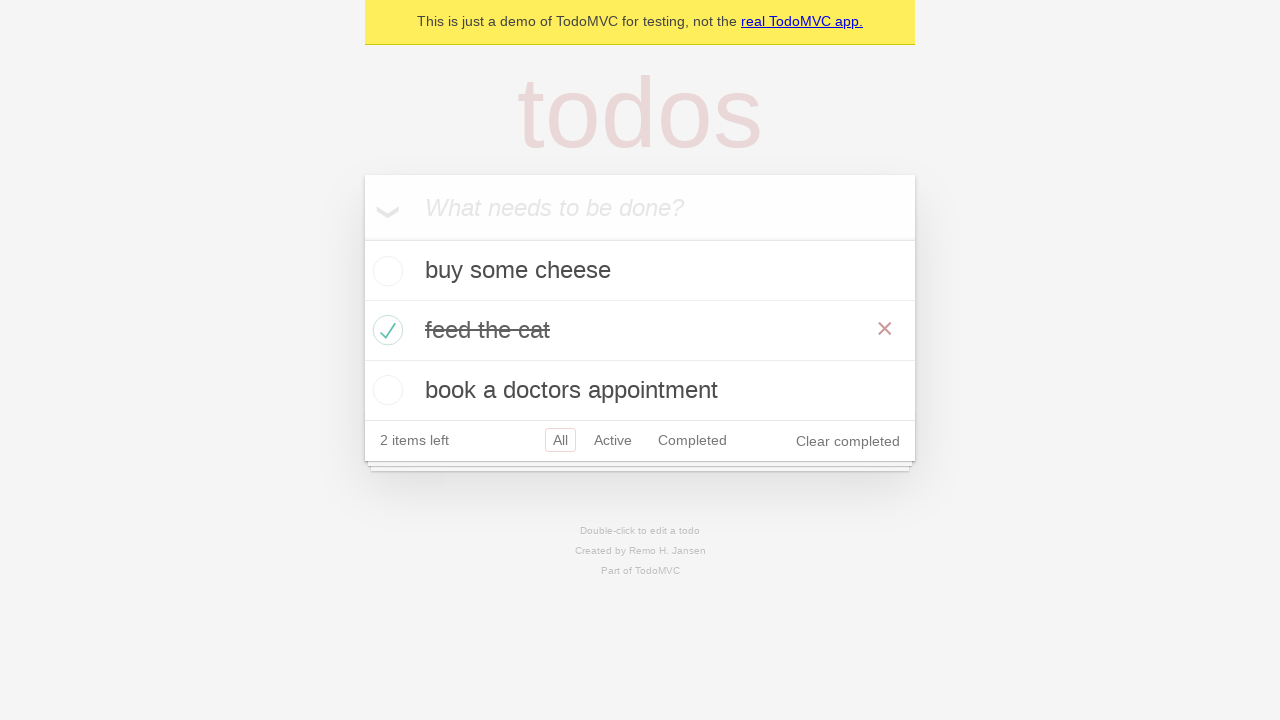

Clicked Active filter at (613, 440) on internal:role=link[name="Active"i]
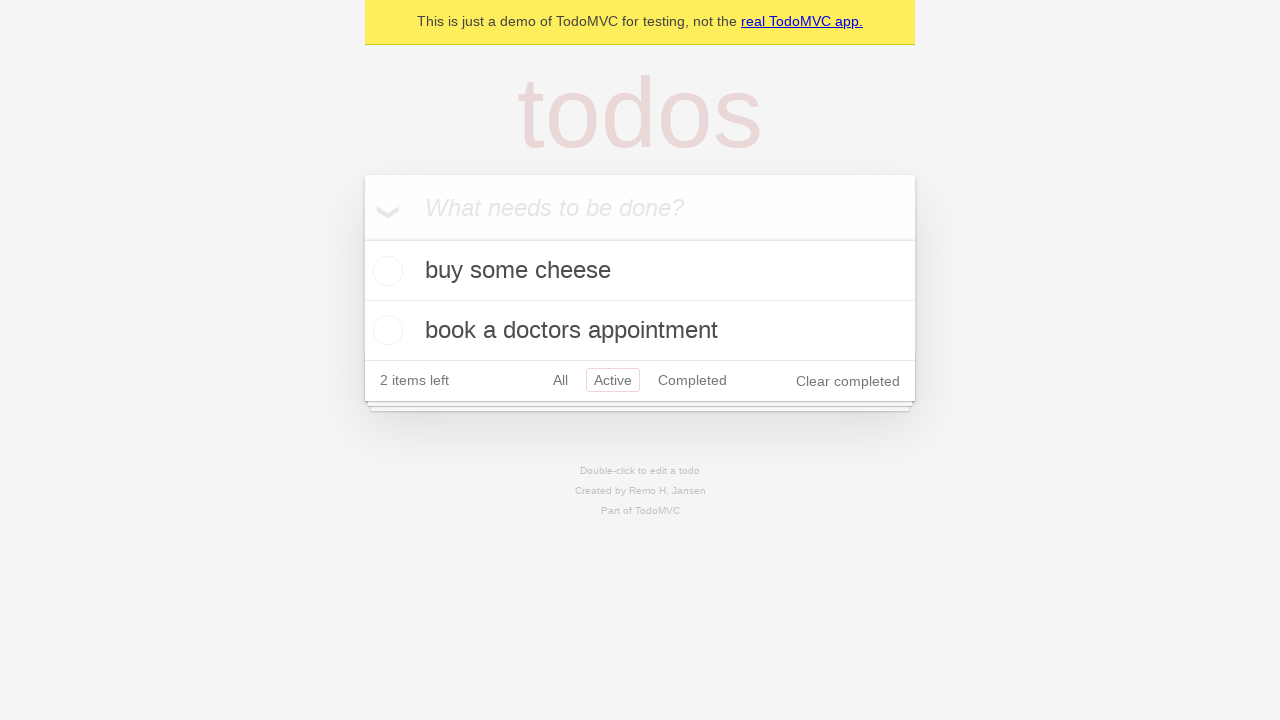

Clicked Completed filter at (692, 380) on internal:role=link[name="Completed"i]
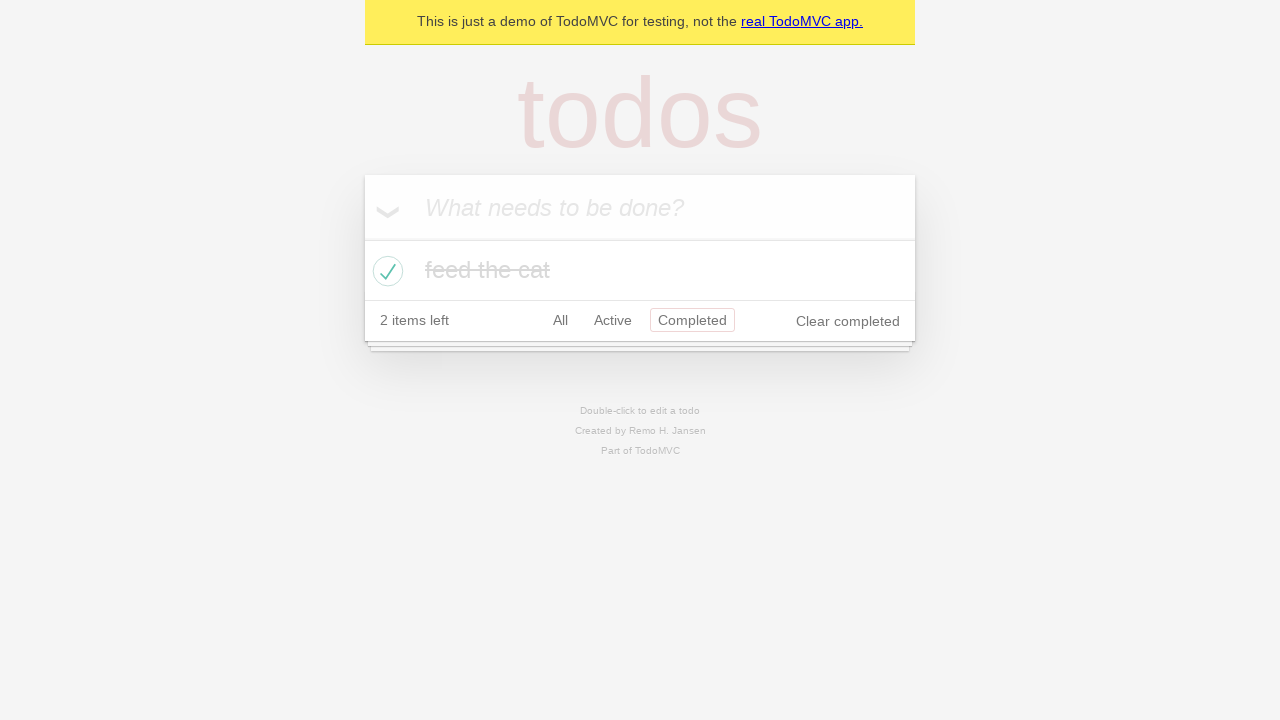

Clicked All filter to display all items at (560, 320) on internal:role=link[name="All"i]
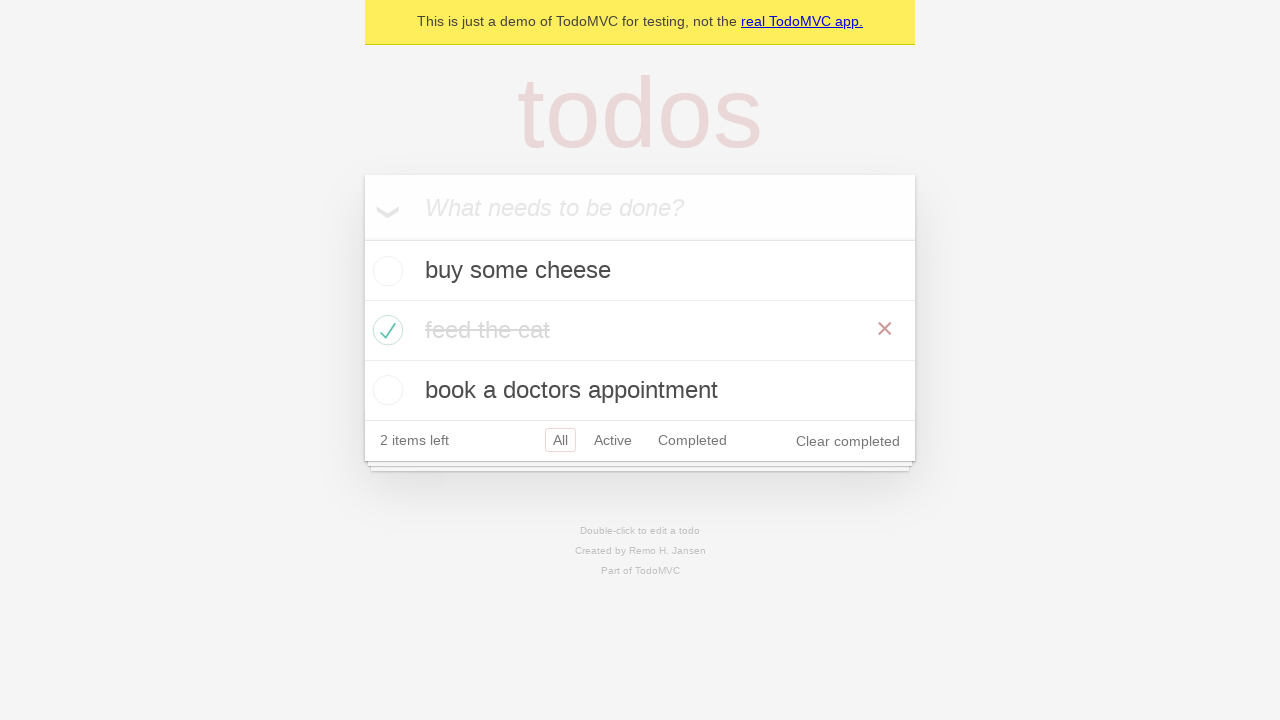

All todo items loaded and visible
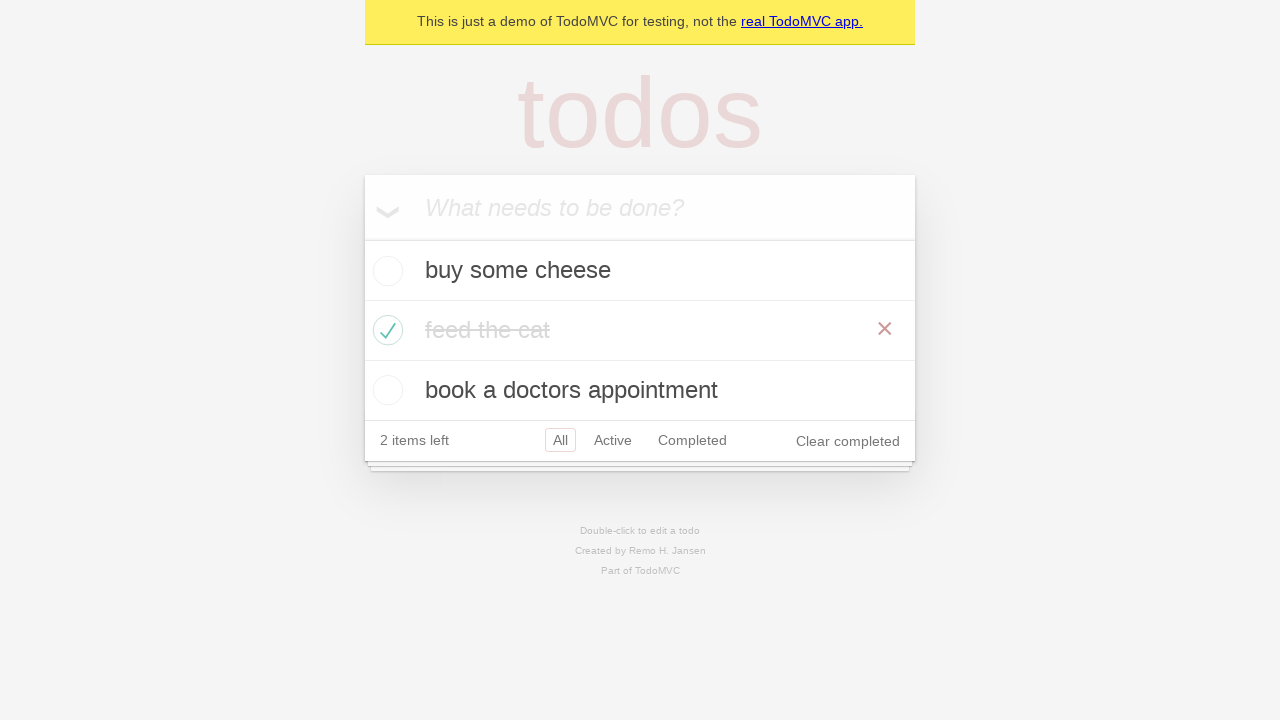

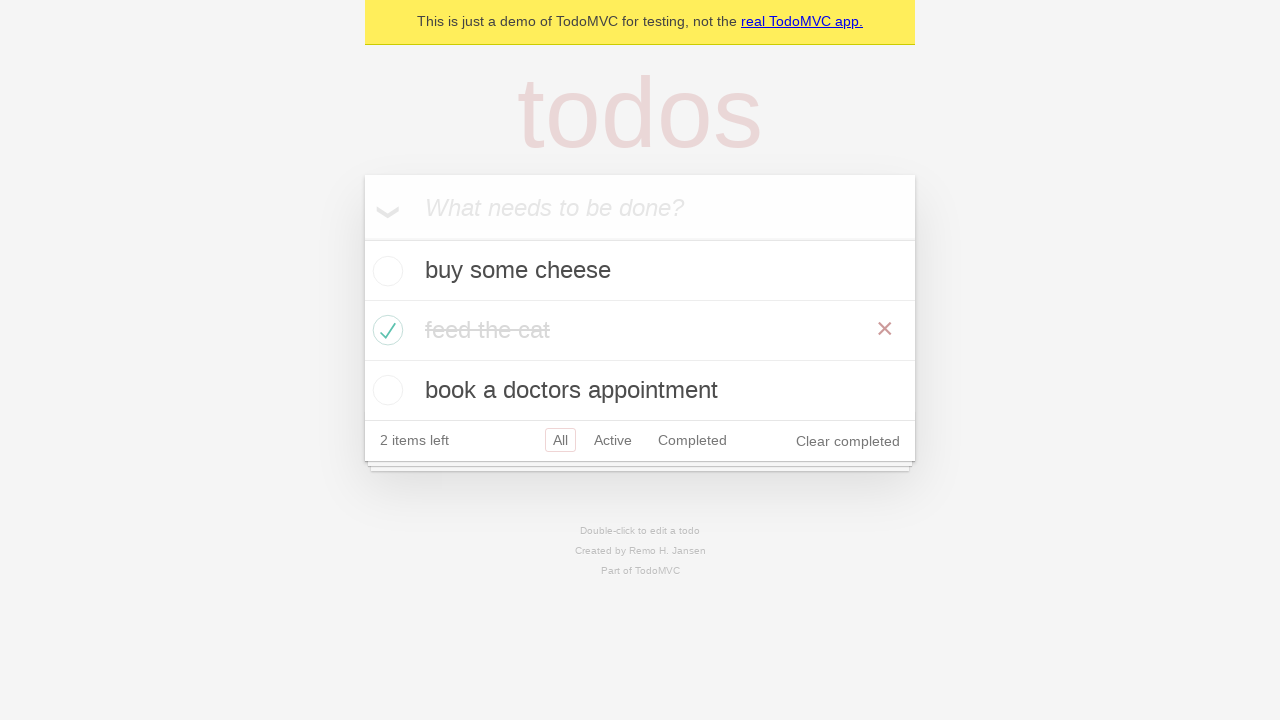